Tests an e-commerce vegetable shopping flow by adding specific items (Cucumber, Brocolli, Beetroot) to cart, proceeding to checkout, and applying a promo code

Starting URL: https://rahulshettyacademy.com/seleniumPractise/

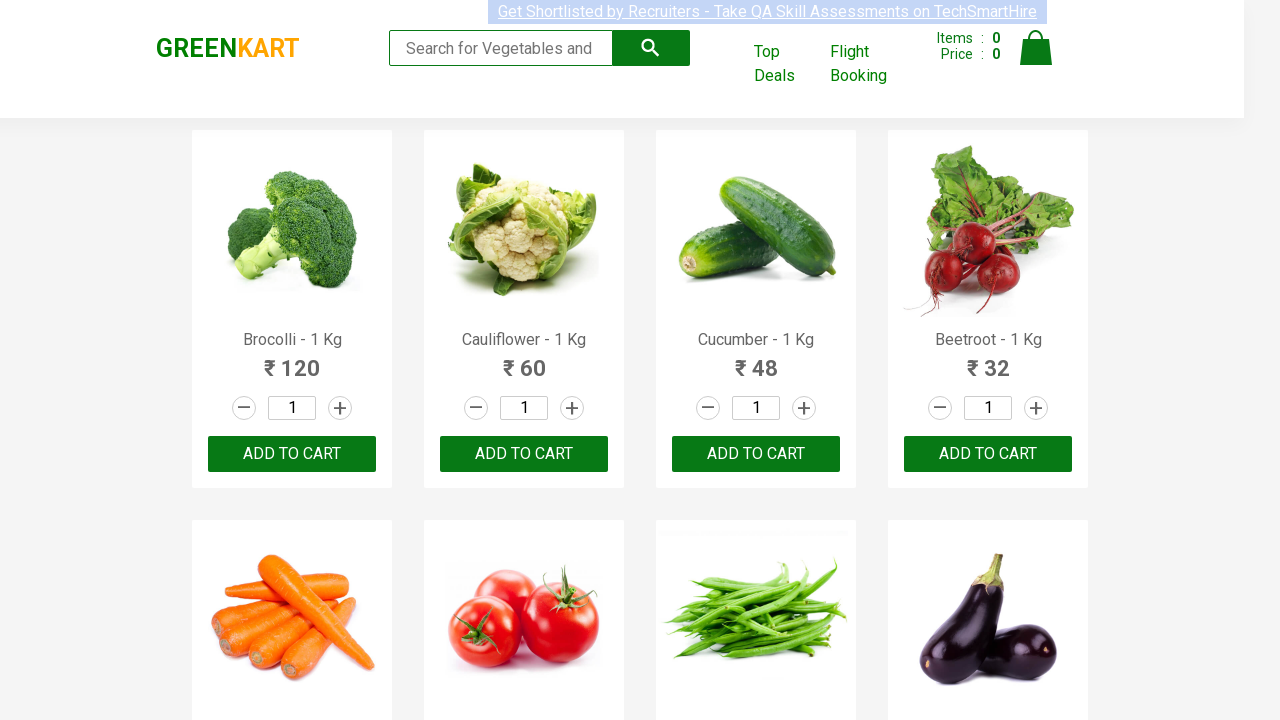

Waited for product list to load
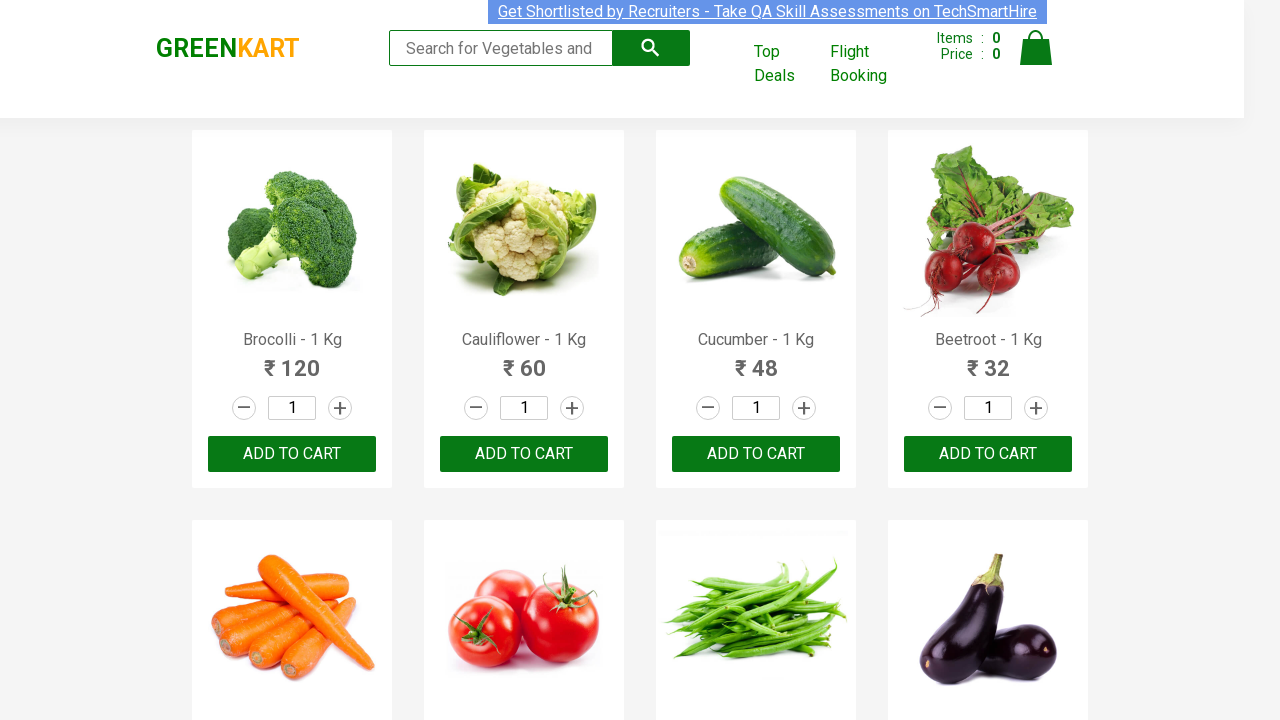

Retrieved all product name elements
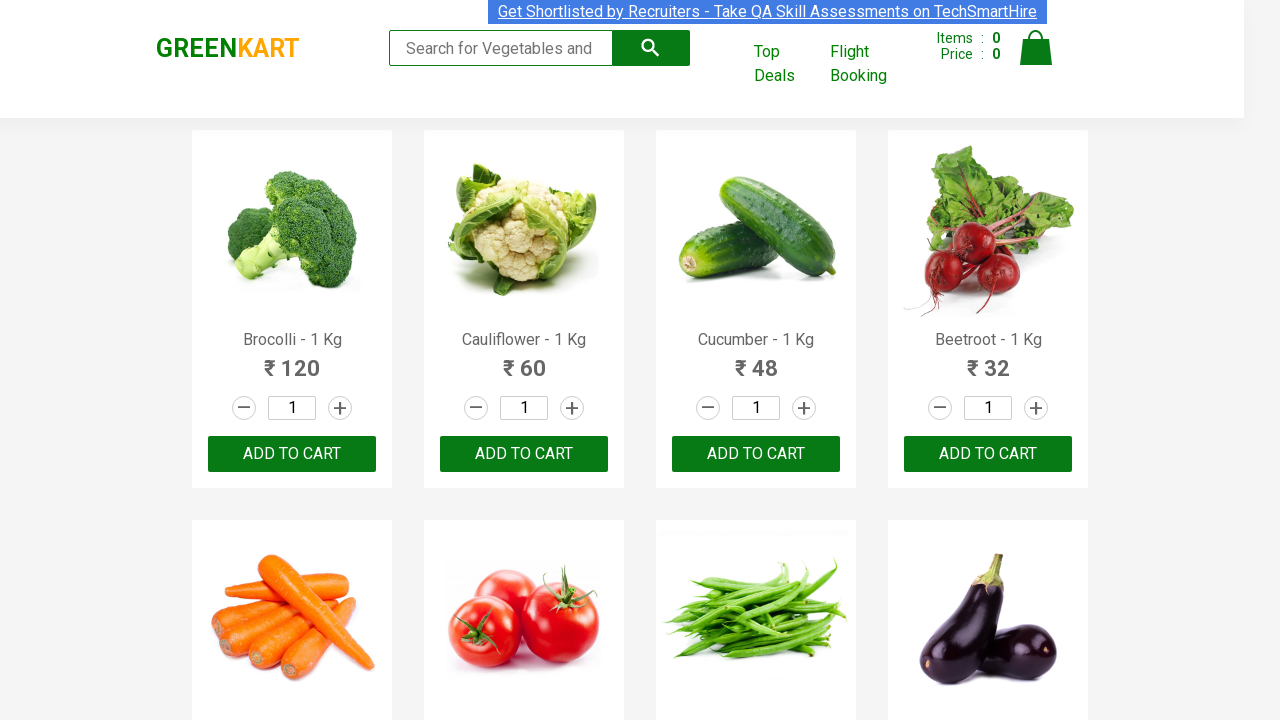

Retrieved all add to cart buttons
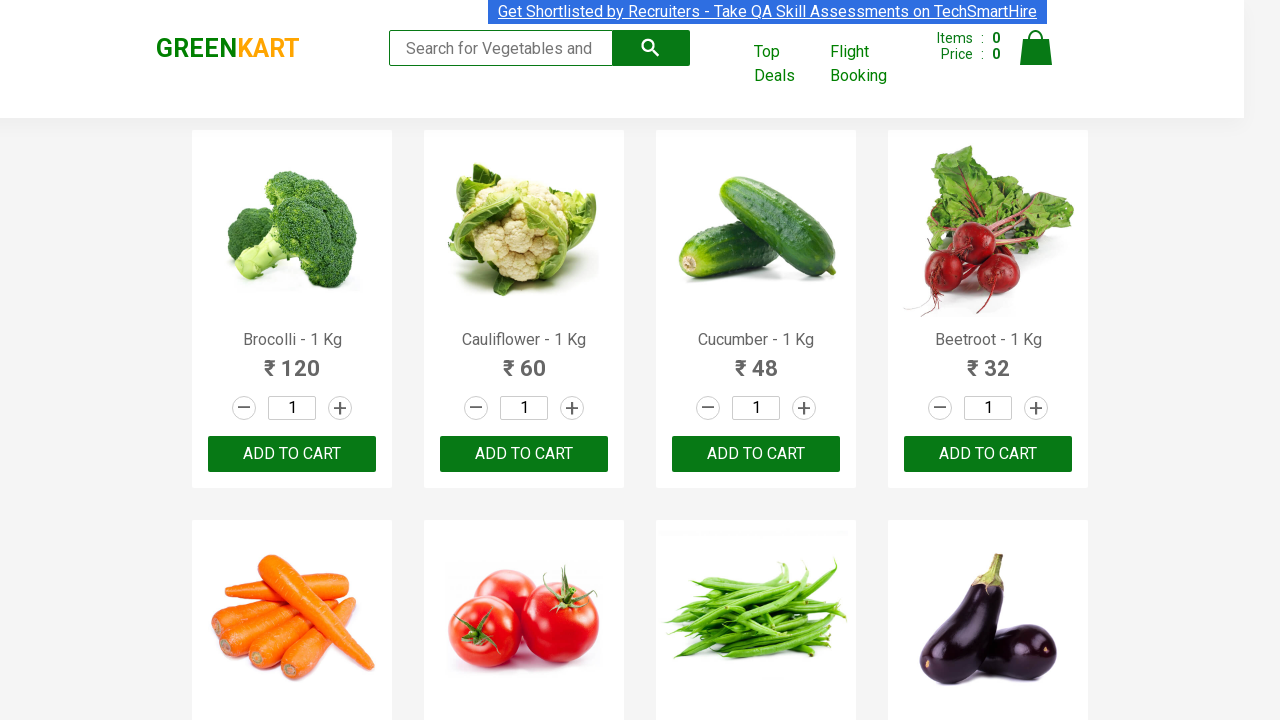

Added Brocolli to cart at (292, 454) on xpath=//div[@class='product-action']/button >> nth=0
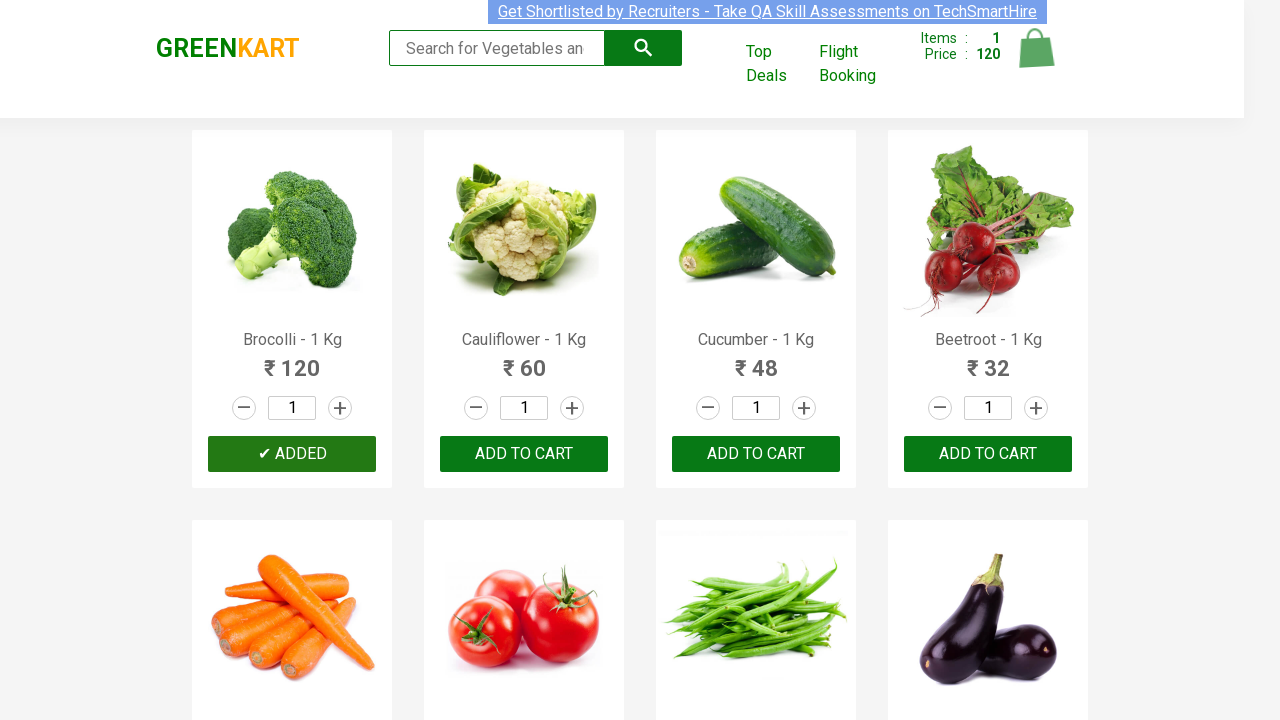

Added Cucumber to cart at (756, 454) on xpath=//div[@class='product-action']/button >> nth=2
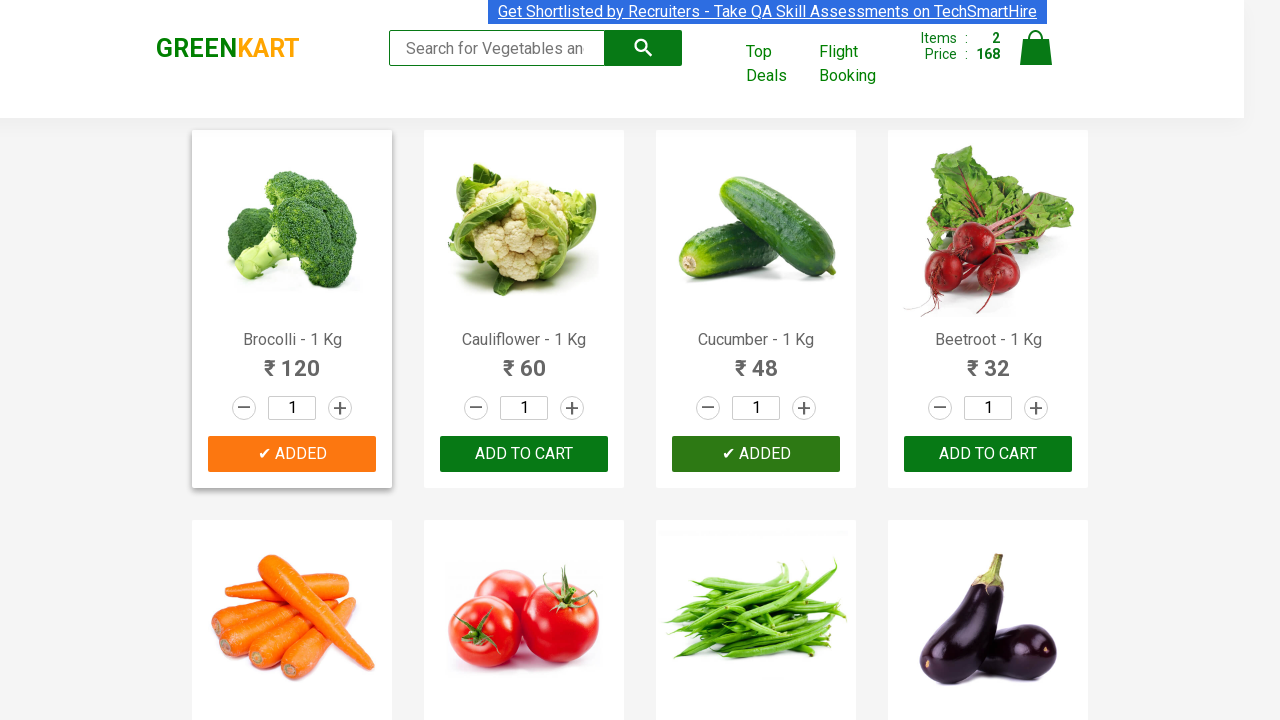

Added Beetroot to cart at (988, 454) on xpath=//div[@class='product-action']/button >> nth=3
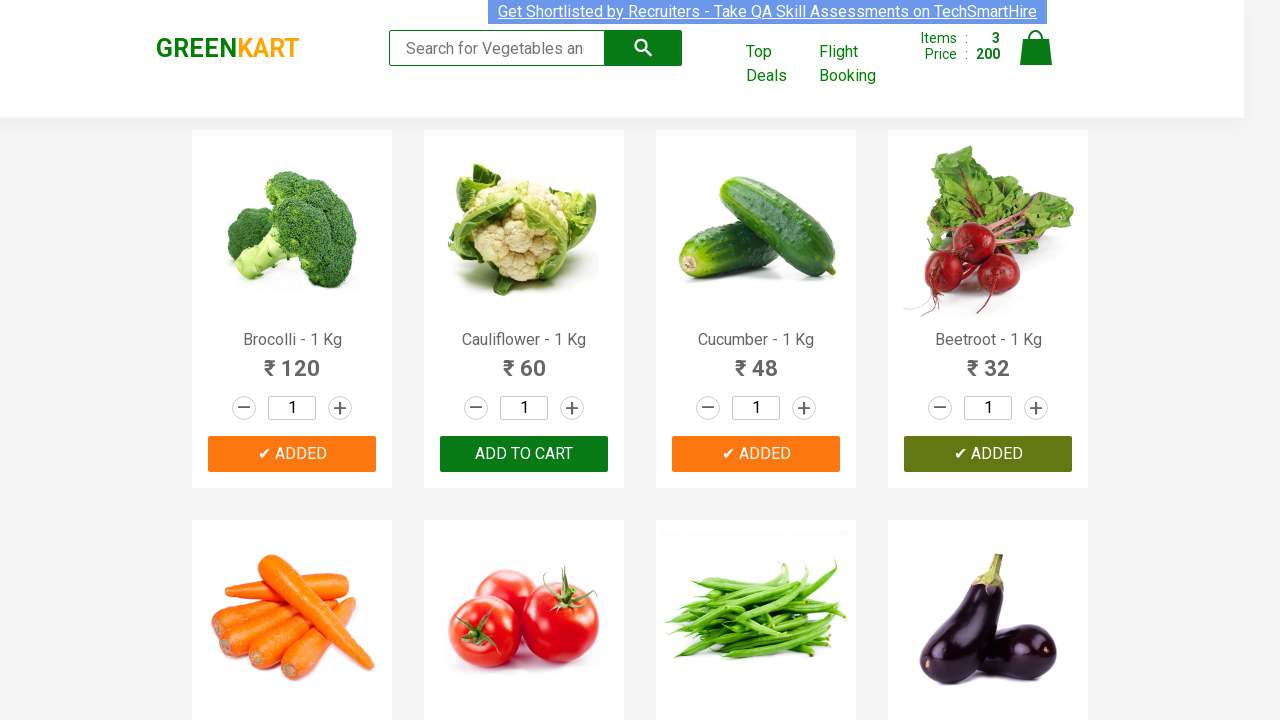

Clicked cart icon to view cart at (1036, 48) on img[alt='Cart']
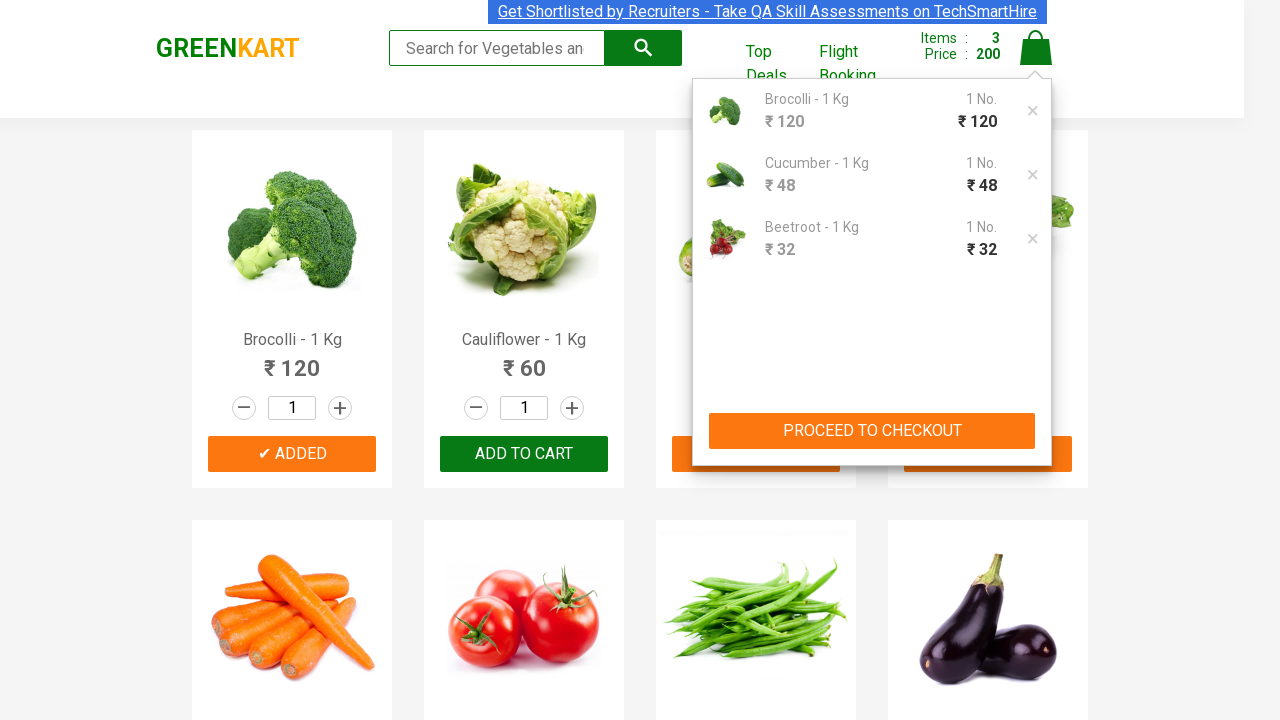

Clicked Proceed to Checkout button at (872, 431) on xpath=//button[contains(text(),'PROCEED TO CHECKOUT')]
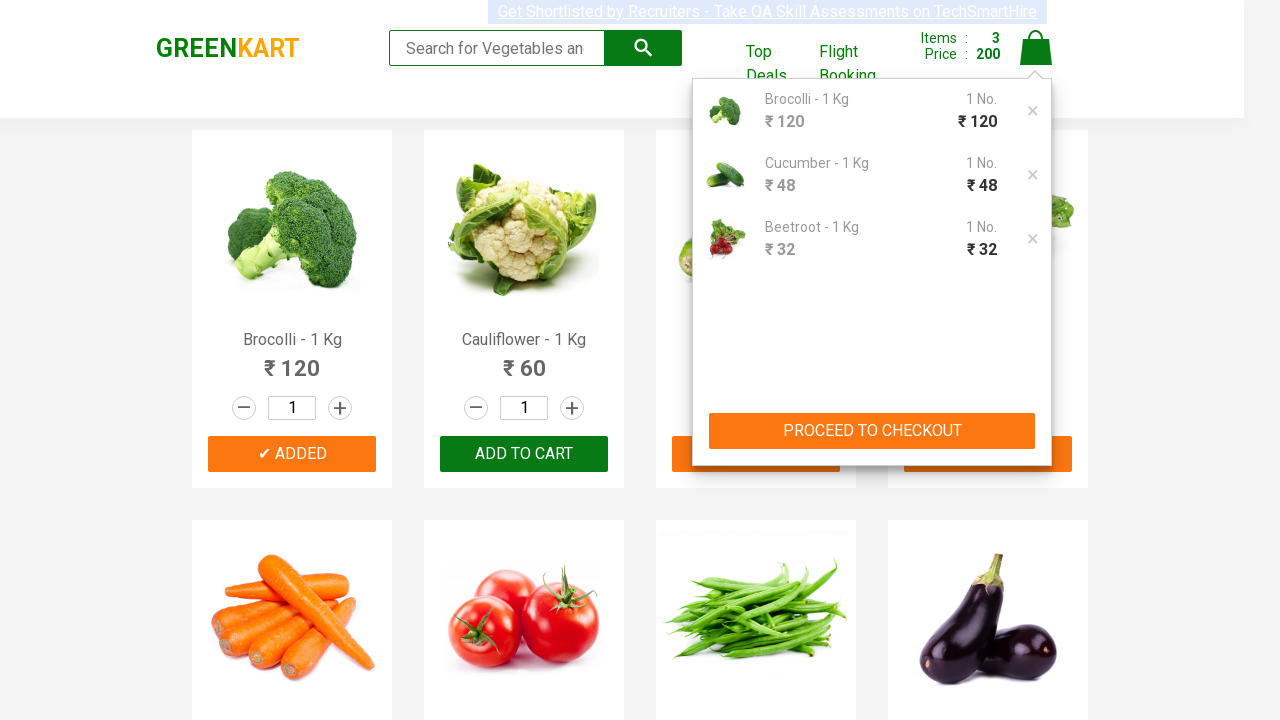

Waited for promo code input field to become visible
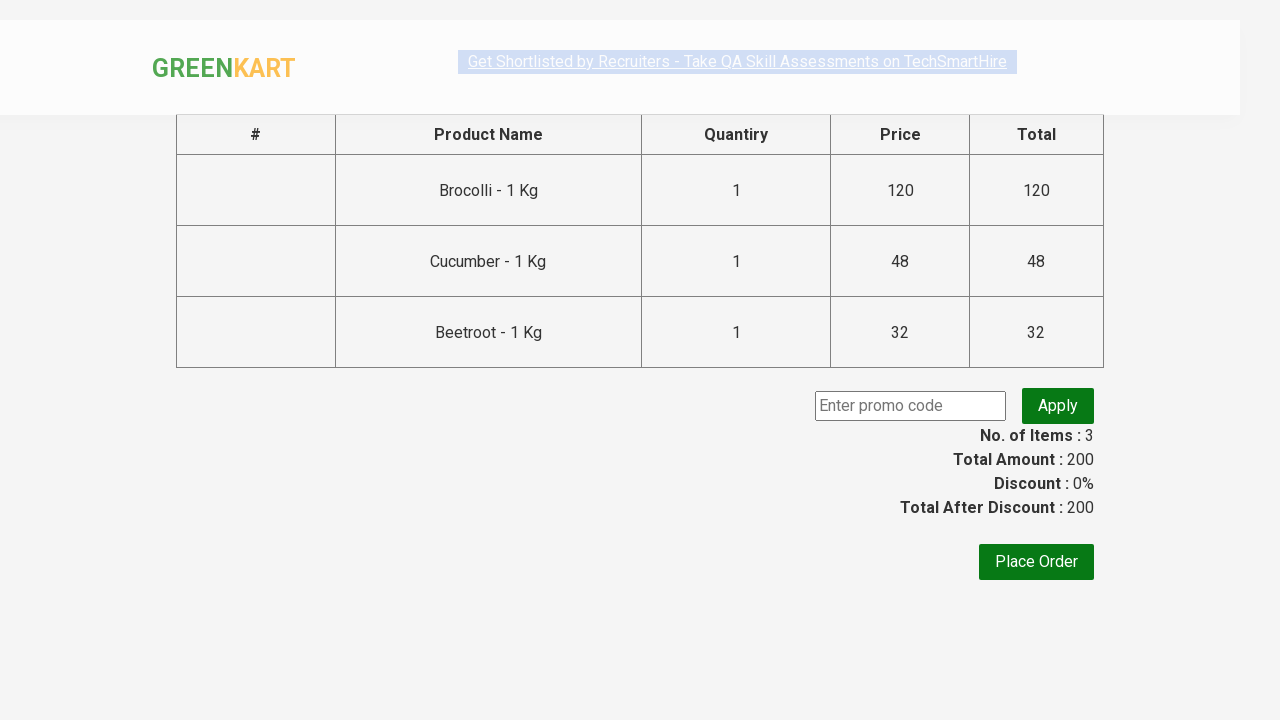

Entered promo code 'rahulshettyacademy' on input.promoCode
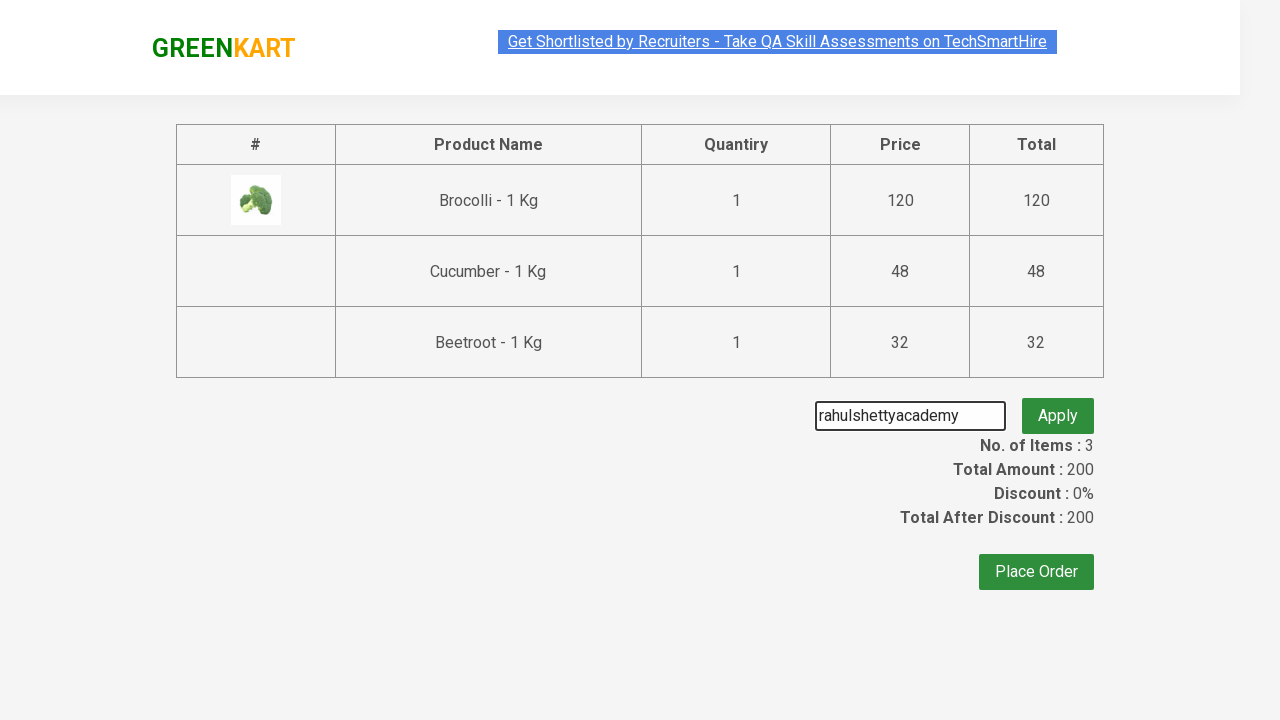

Clicked Apply promo button at (1058, 406) on button.promoBtn
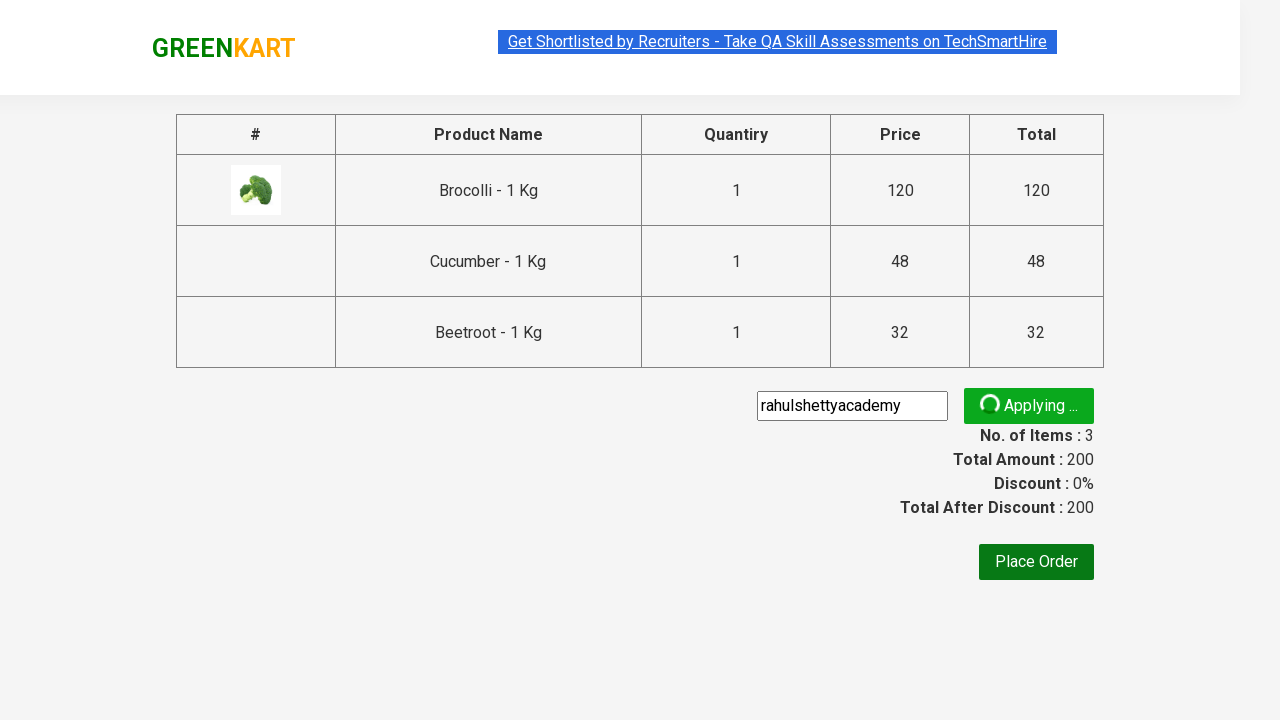

Promo code applied successfully and confirmation message appeared
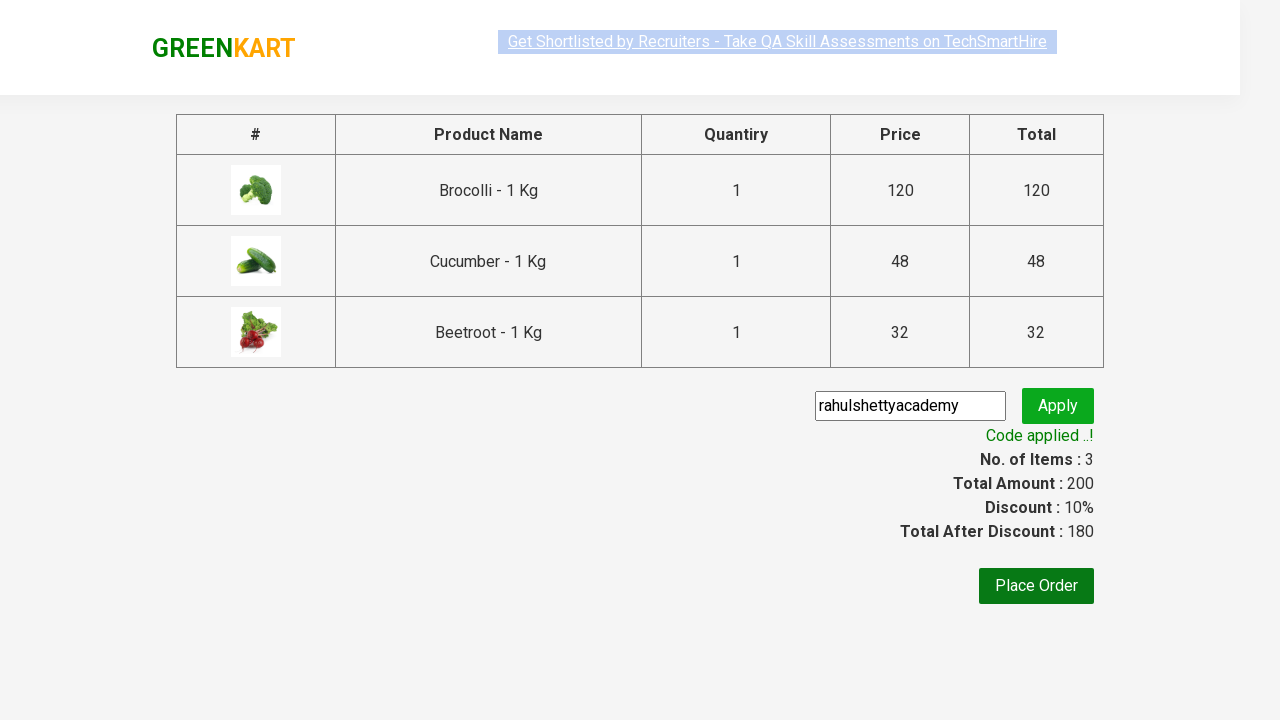

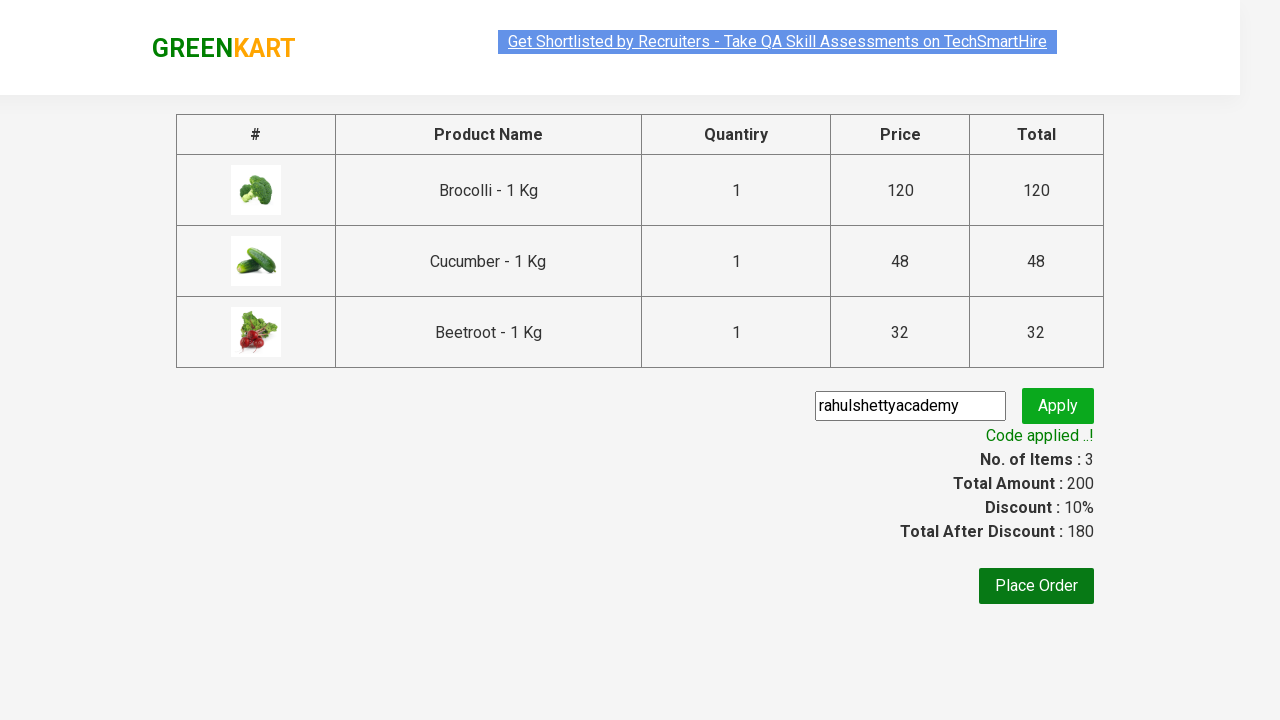